Tests multi-select dropdown functionality by selecting options using different methods (by index, visible text, and value), then clicks a button to trigger a prompt

Starting URL: https://omayo.blogspot.com/2013/05/page-one.html

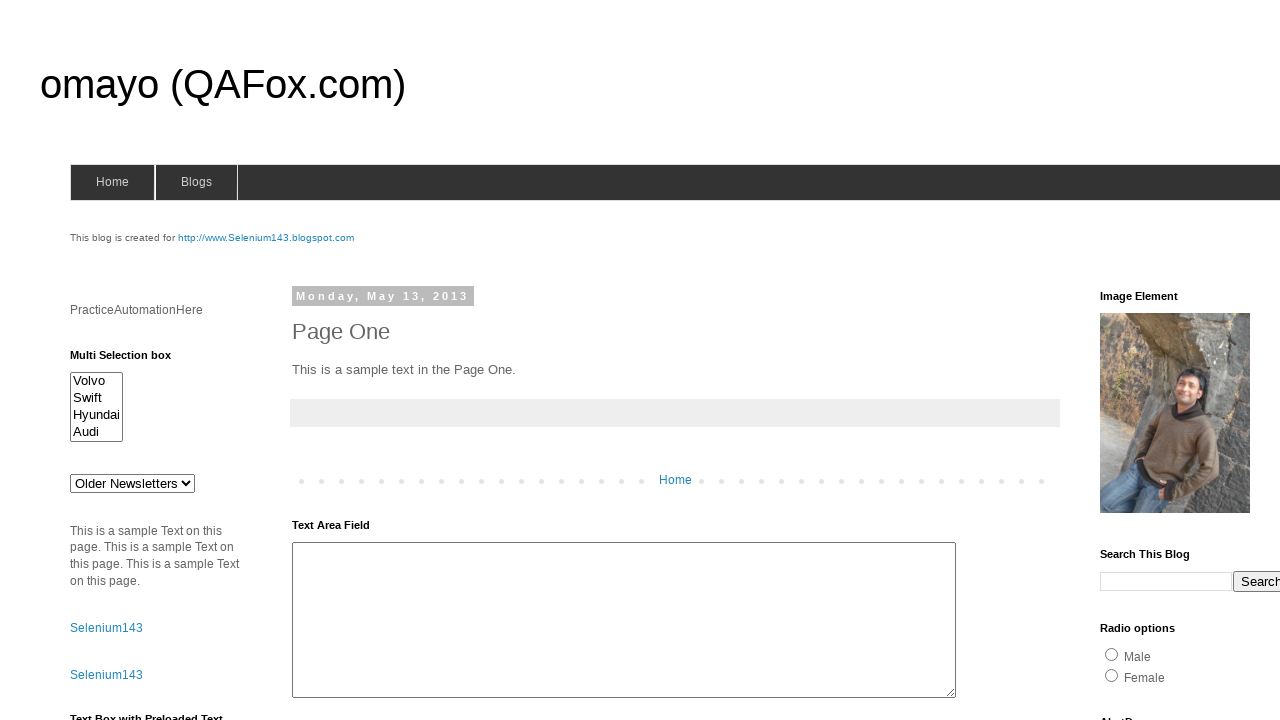

Selected option at index 1 (second option) from multi-select dropdown on #multiselect1
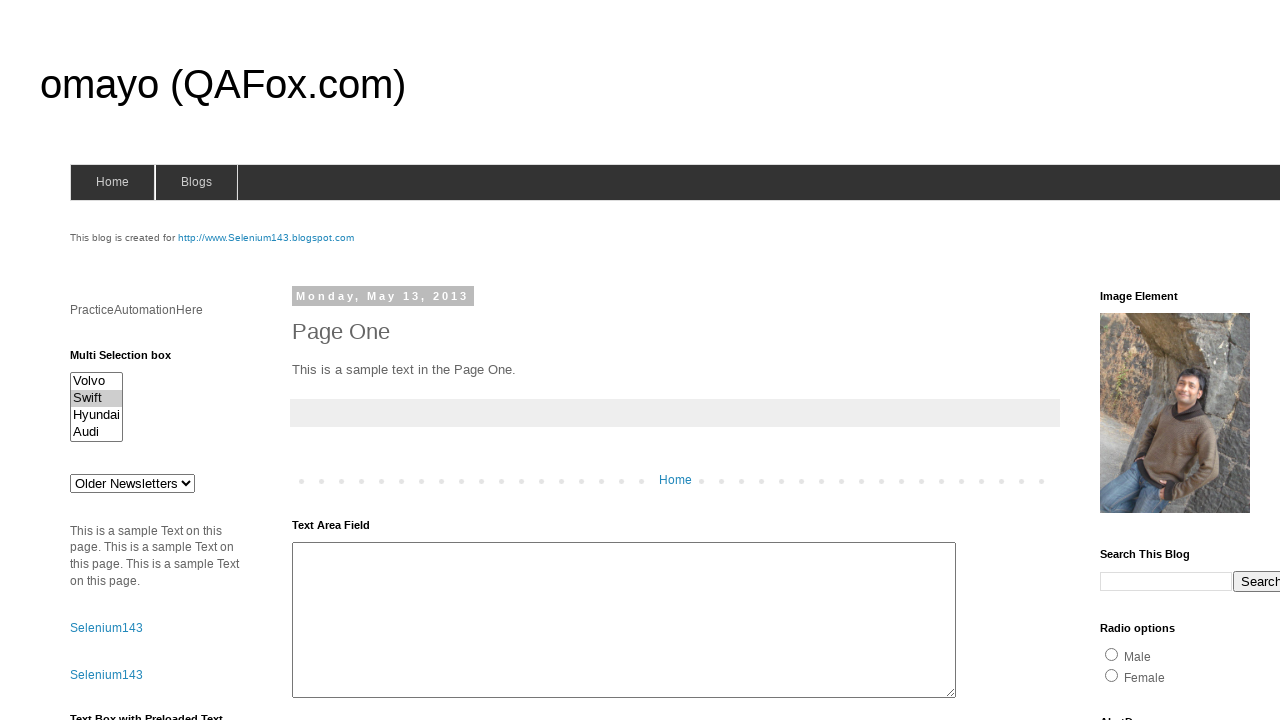

Selected 'Volvo' option by visible text from multi-select dropdown on #multiselect1
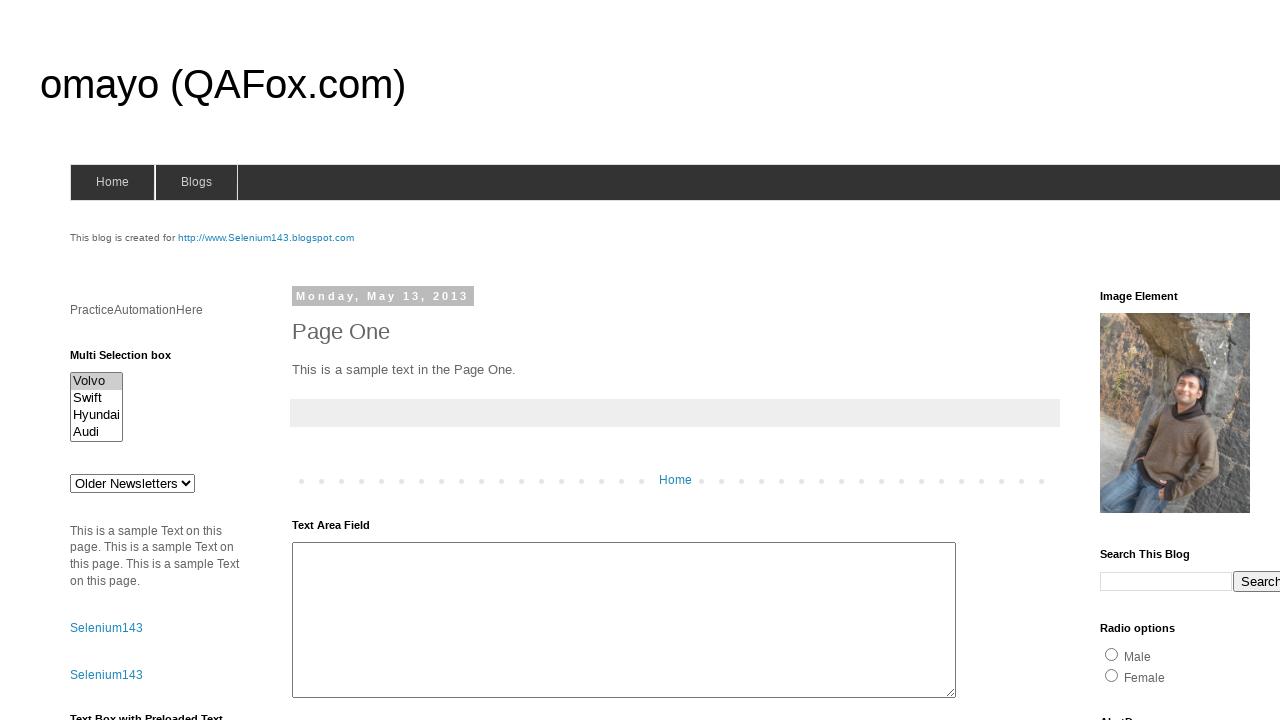

Selected option with value 'Hyundaix' from multi-select dropdown on #multiselect1
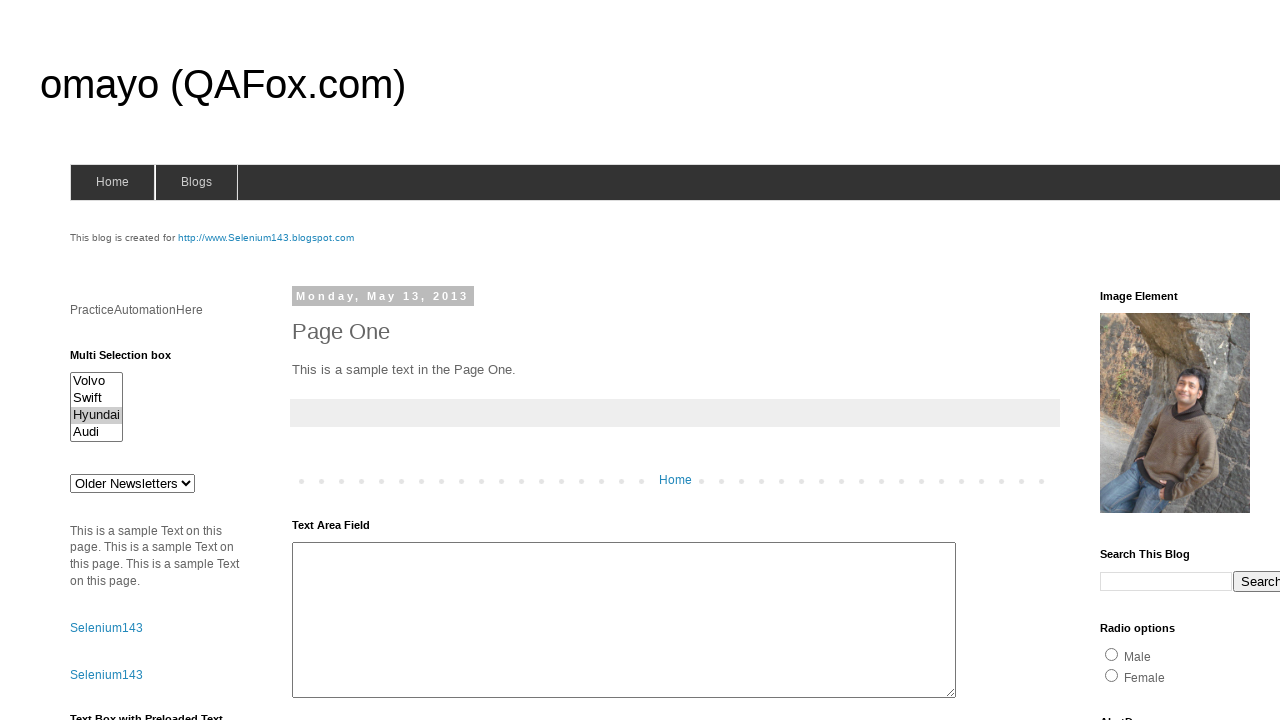

Clicked GetPrompt button to trigger prompt at (1140, 361) on input[value='GetPrompt']
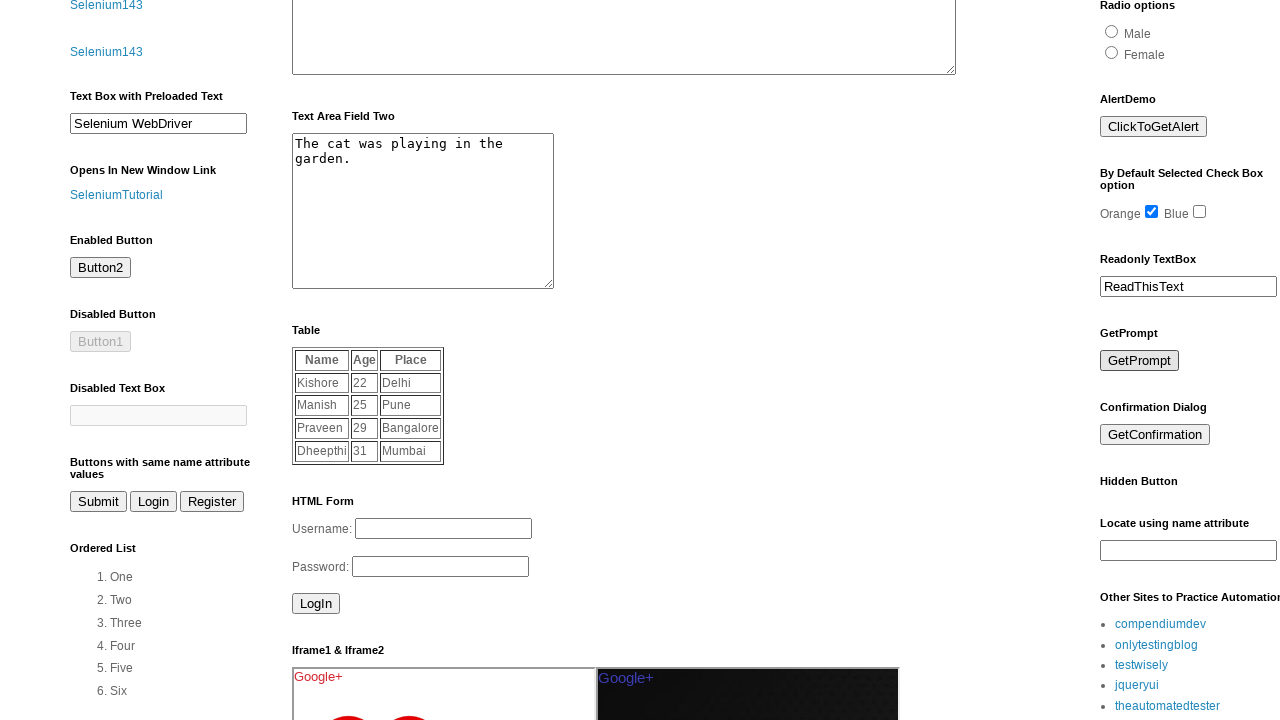

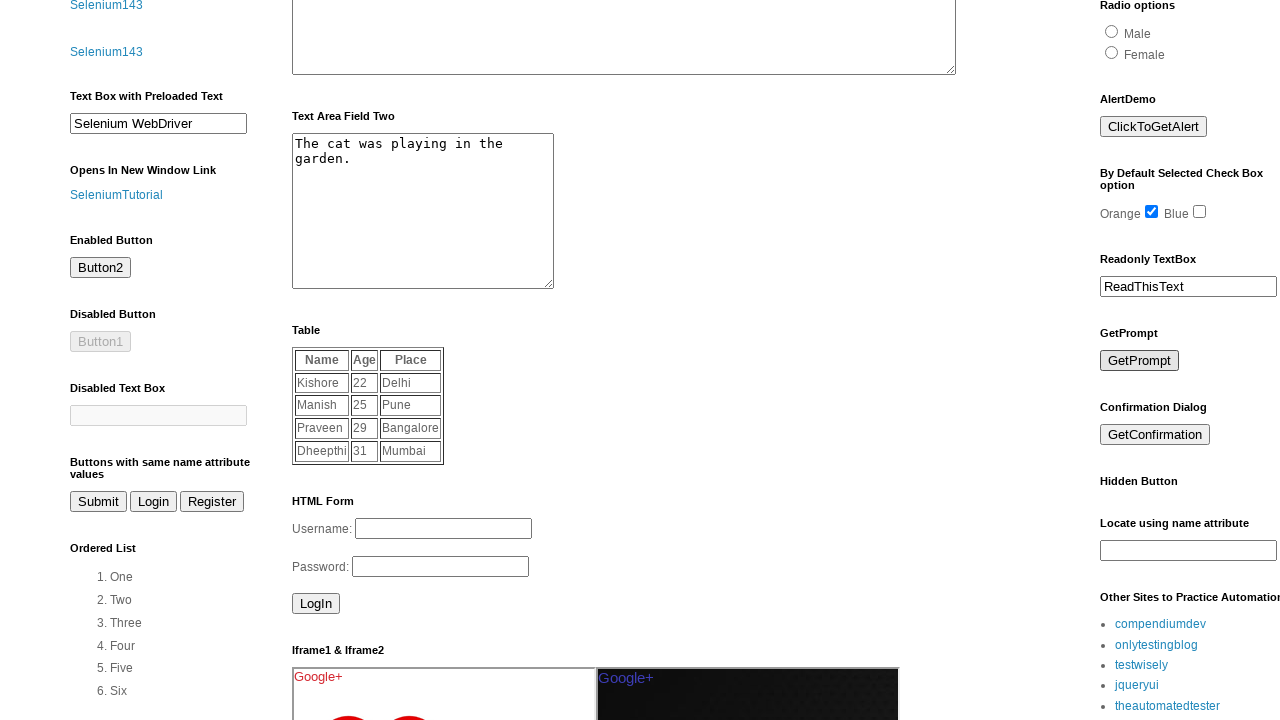